Tests login form error handling by submitting a valid username with an invalid password

Starting URL: https://www.saucedemo.com/

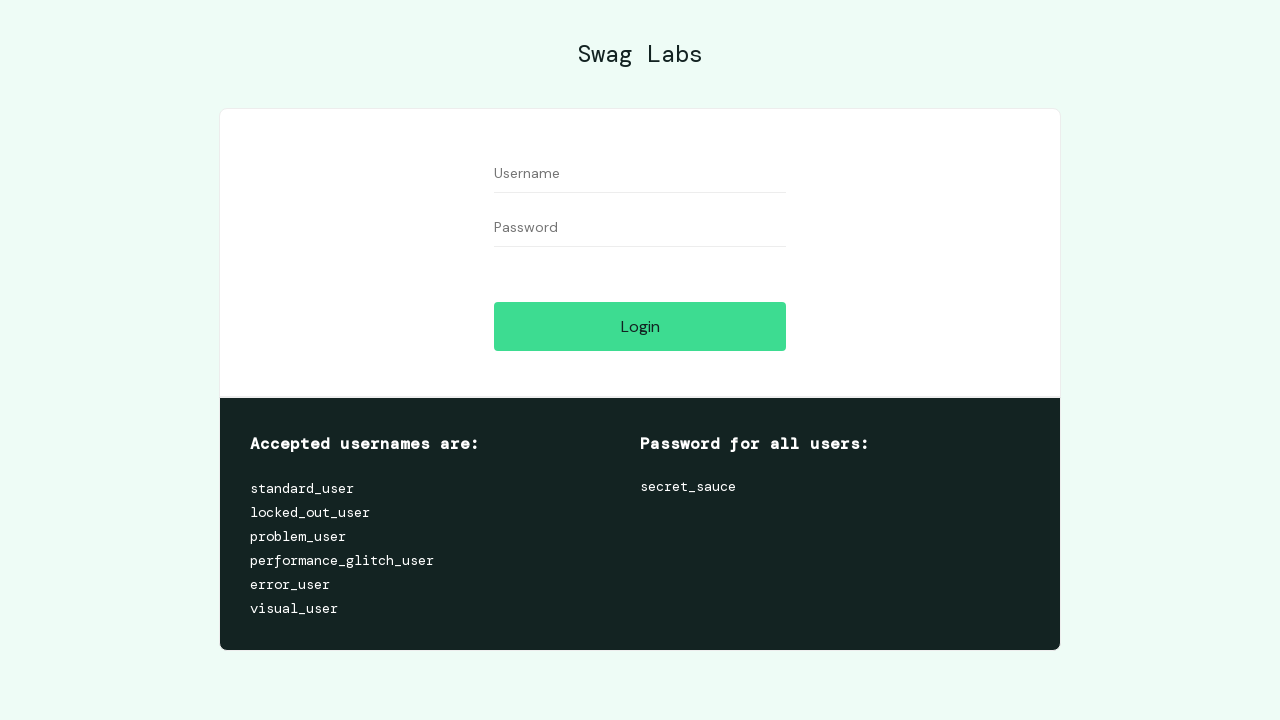

Filled username field with 'standard_user' on input[name='user-name']
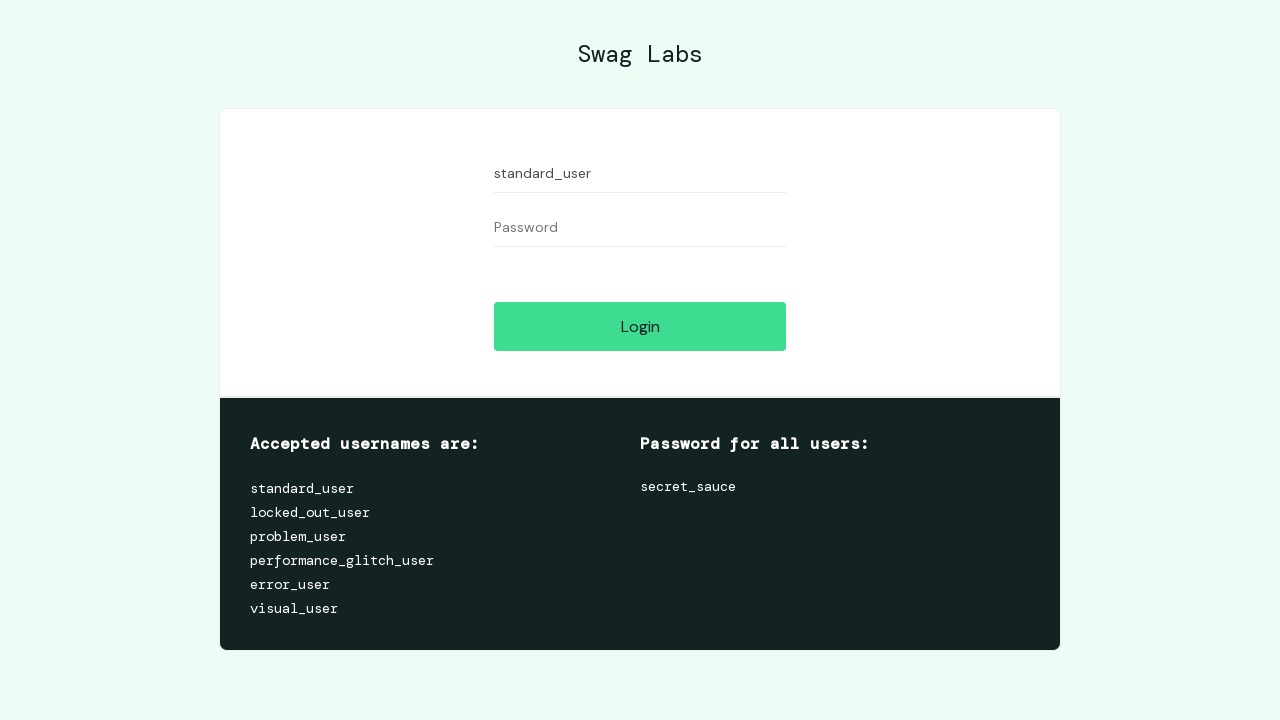

Filled password field with 'wrongpassword' on input[name='password']
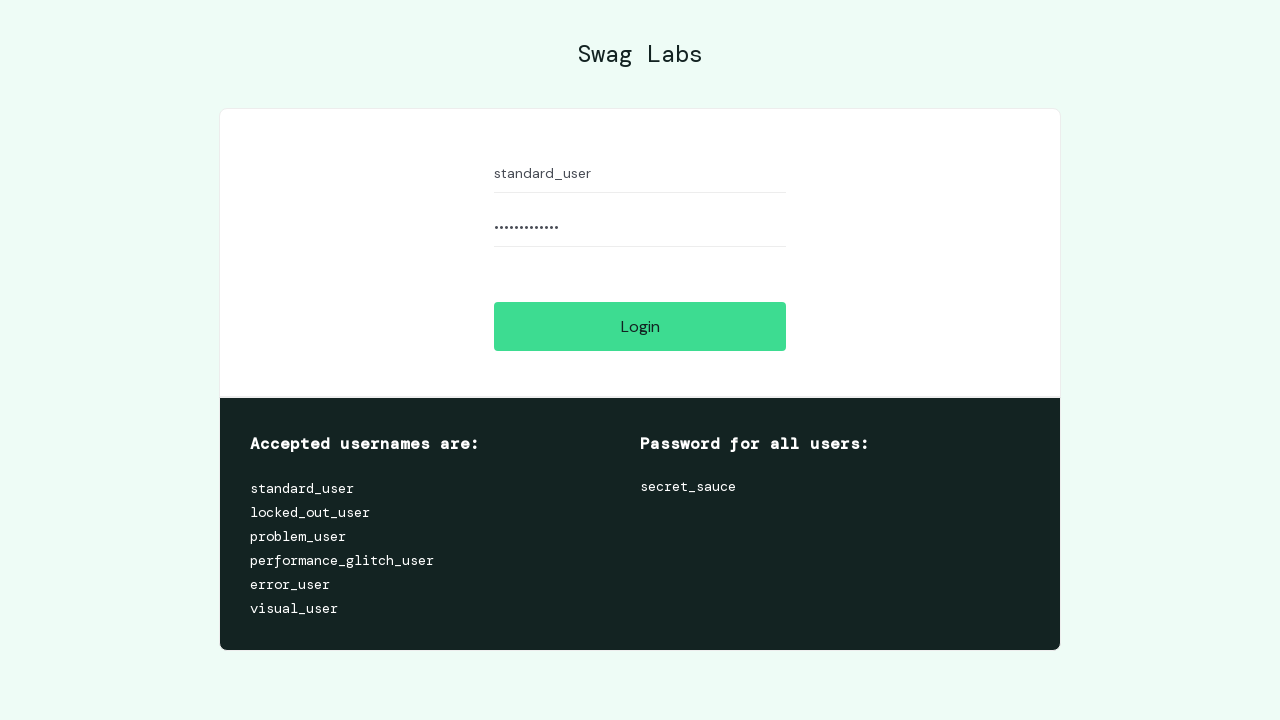

Clicked login button to submit form at (640, 326) on input[name='login-button']
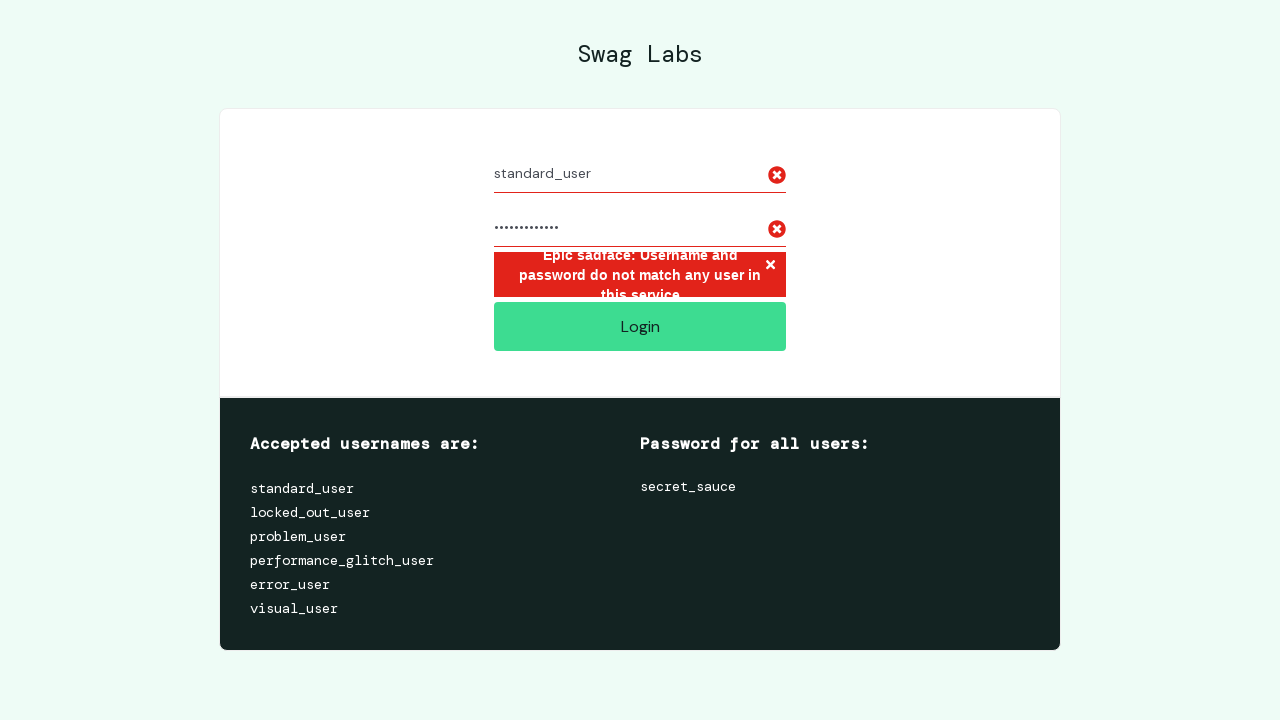

Error message appeared after failed login attempt
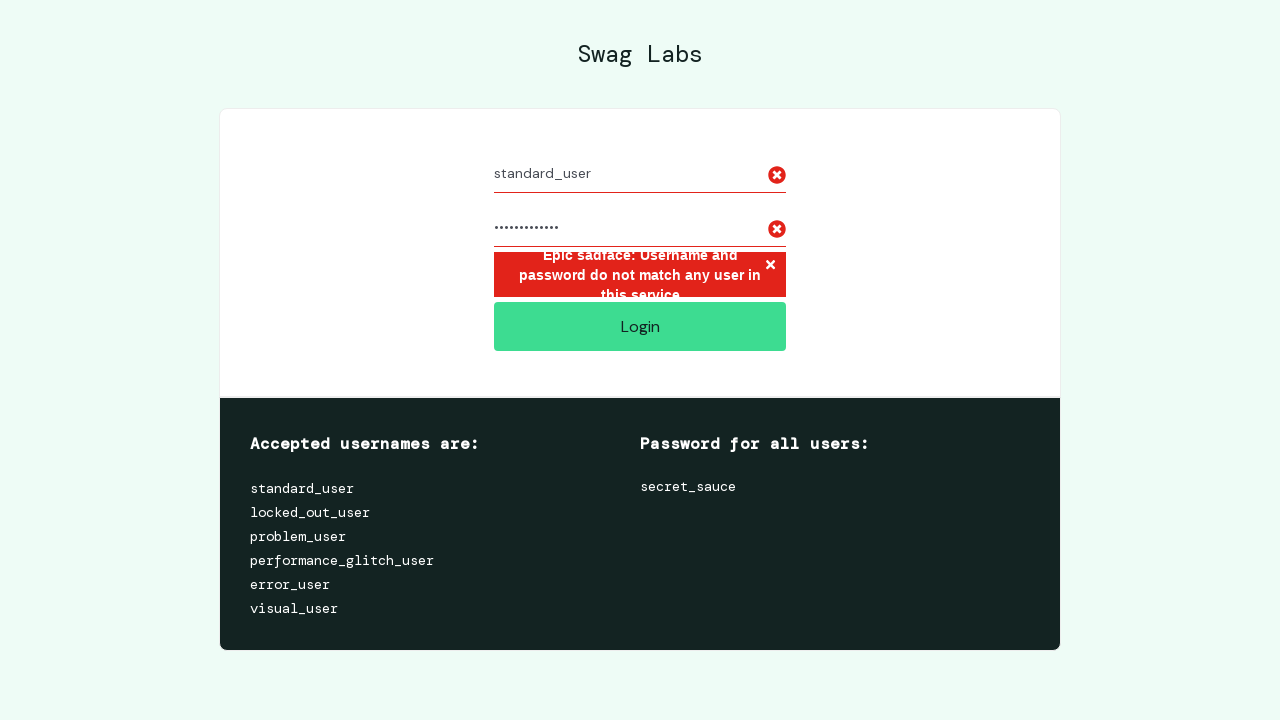

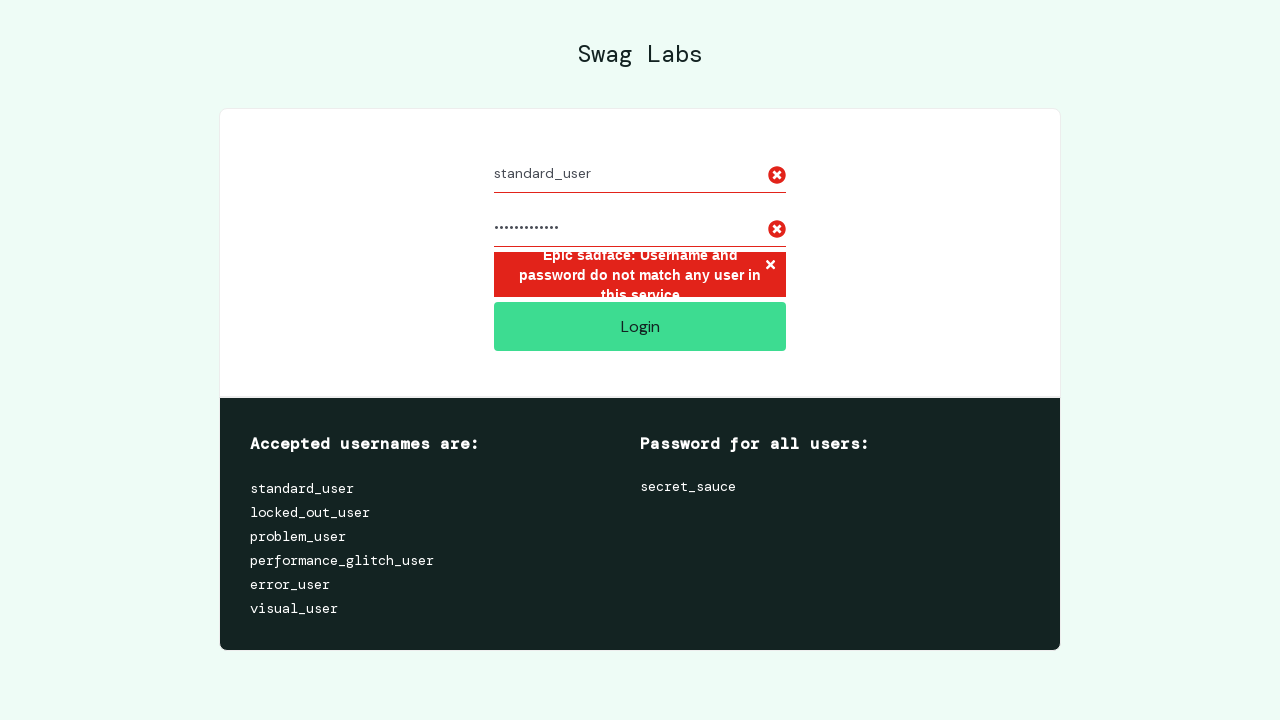